Tests handling of different JavaScript alert types on demoqa.com including simple alerts, timed alerts, confirmation dialogs (dismiss), and prompt dialogs (with text input).

Starting URL: https://demoqa.com/alerts

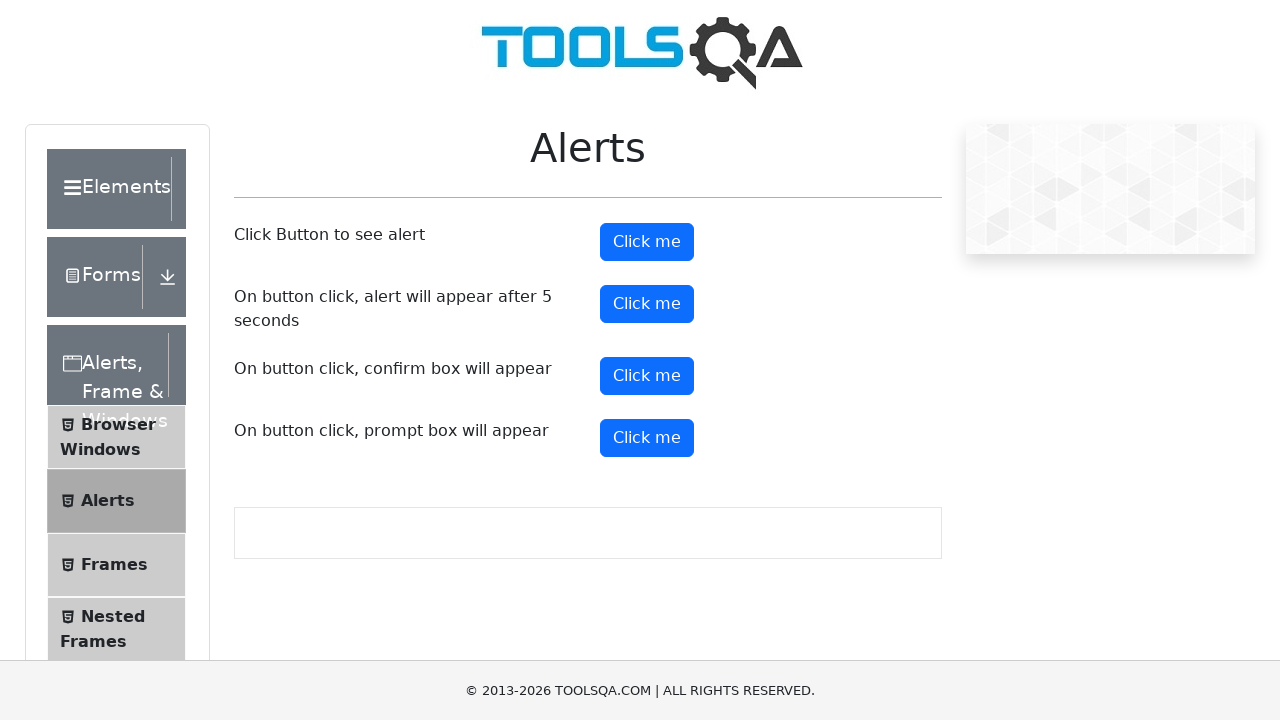

Clicked button to trigger simple alert at (647, 242) on #alertButton
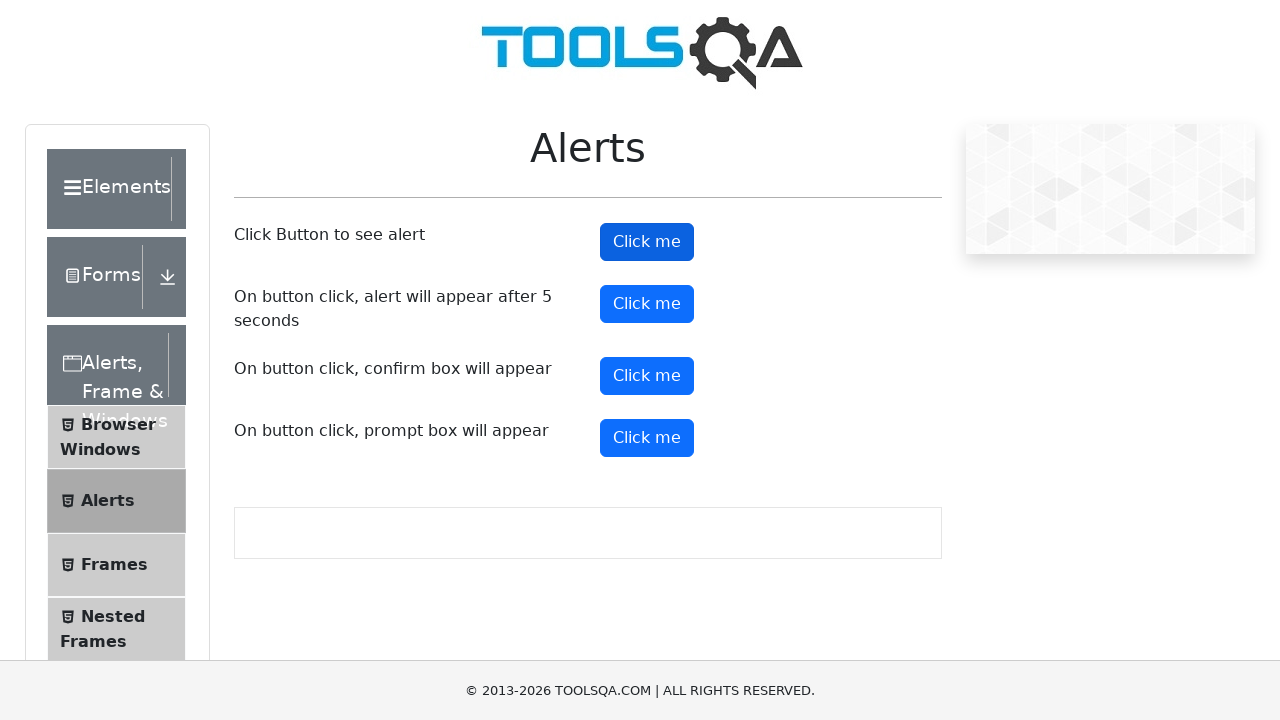

Set up handler to accept simple alert
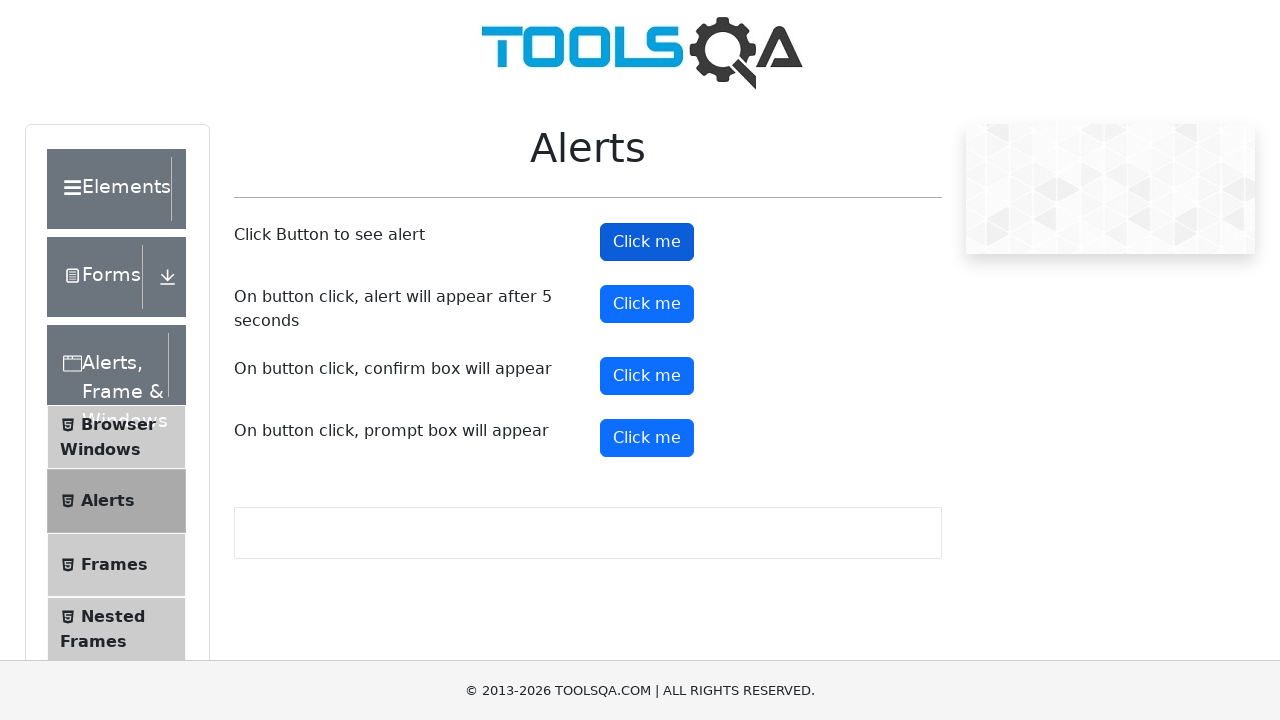

Waited 1 second after accepting simple alert
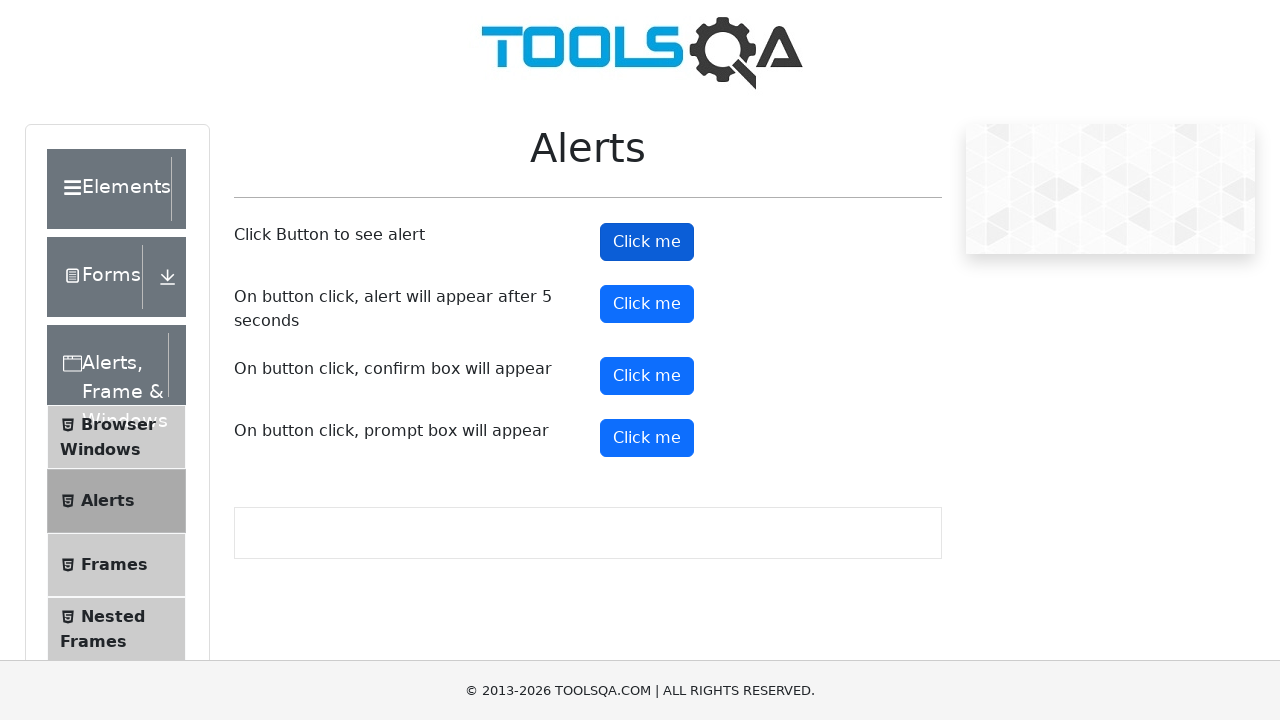

Set up handler to accept timed alert
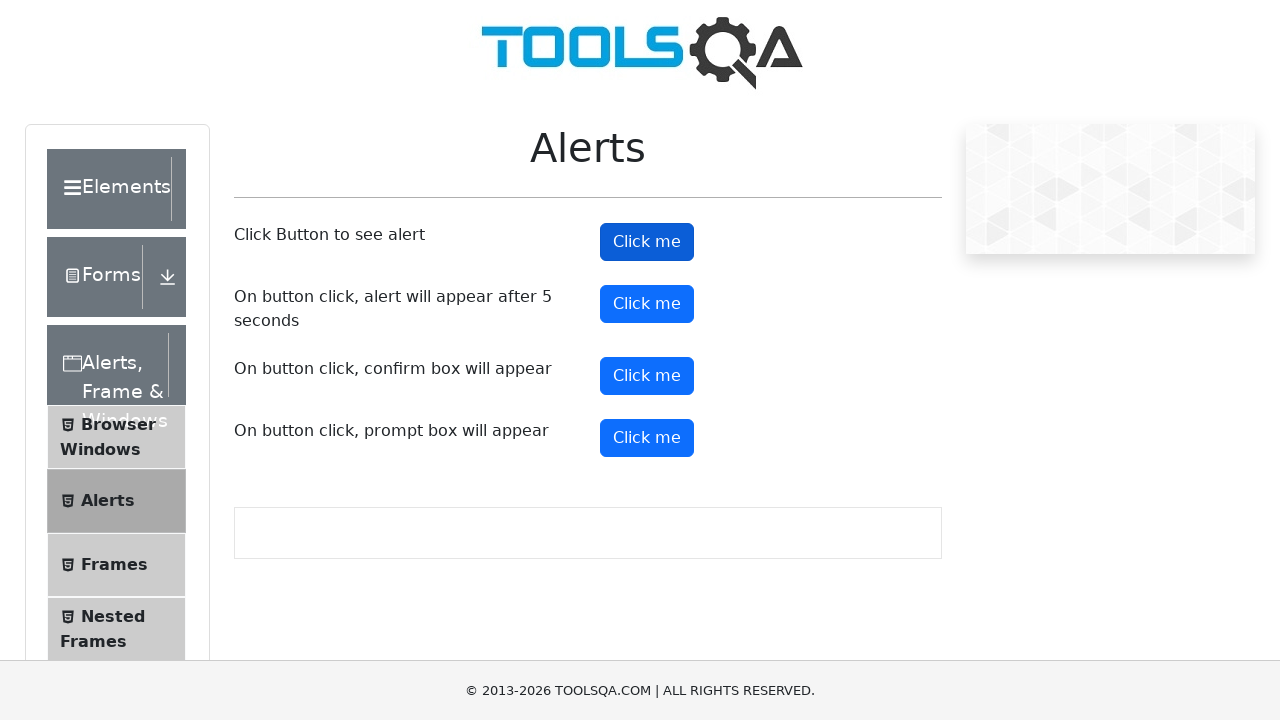

Clicked button to trigger timed alert at (647, 304) on #timerAlertButton
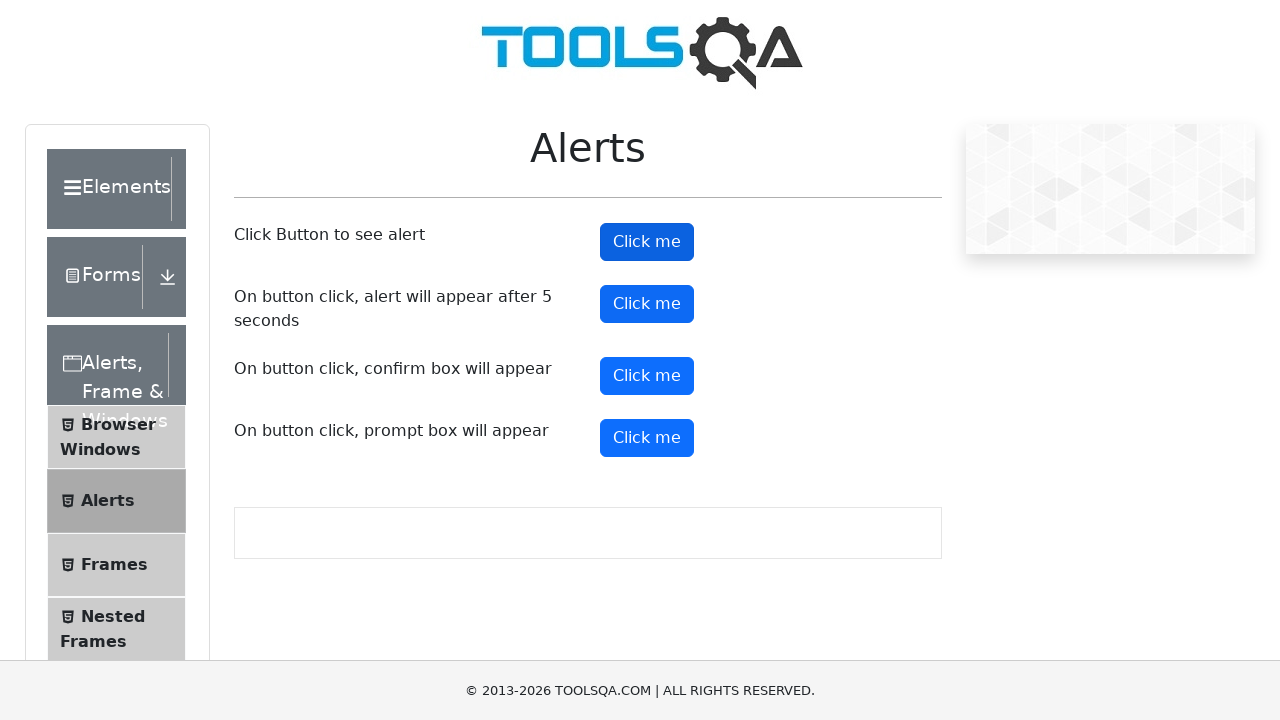

Waited 6 seconds for timed alert to appear and be accepted
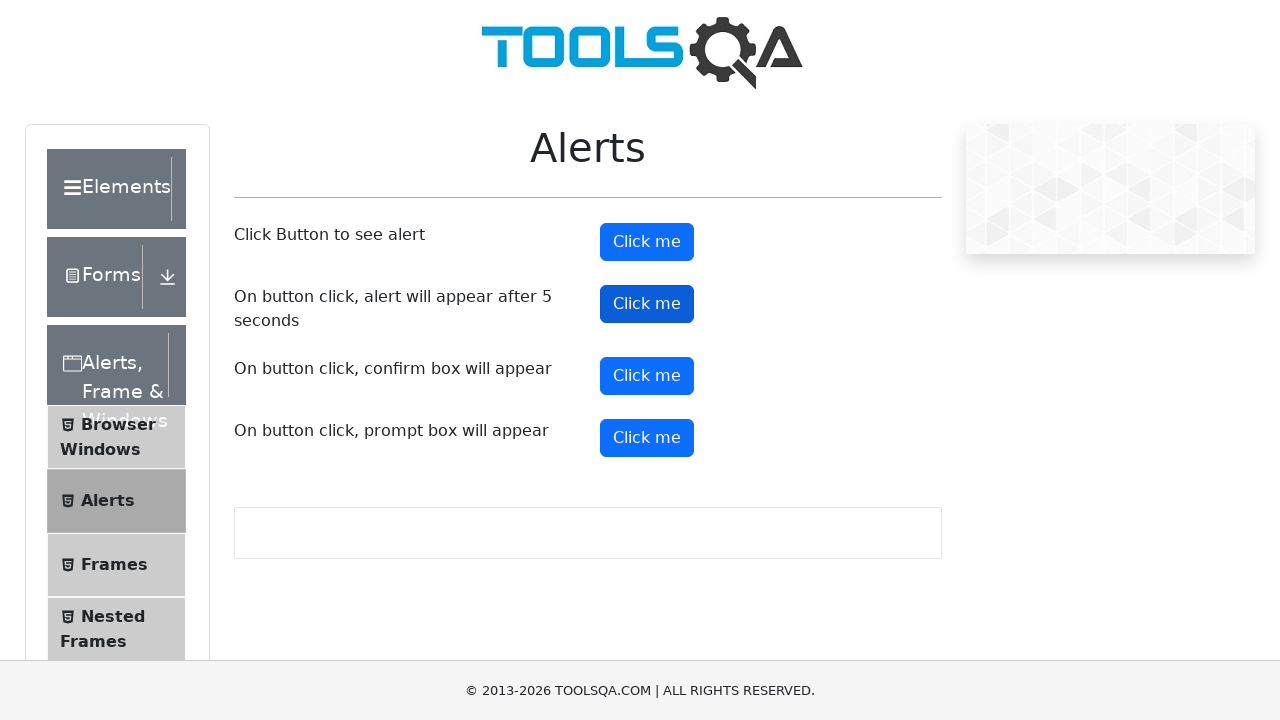

Set up handler to dismiss confirmation alert
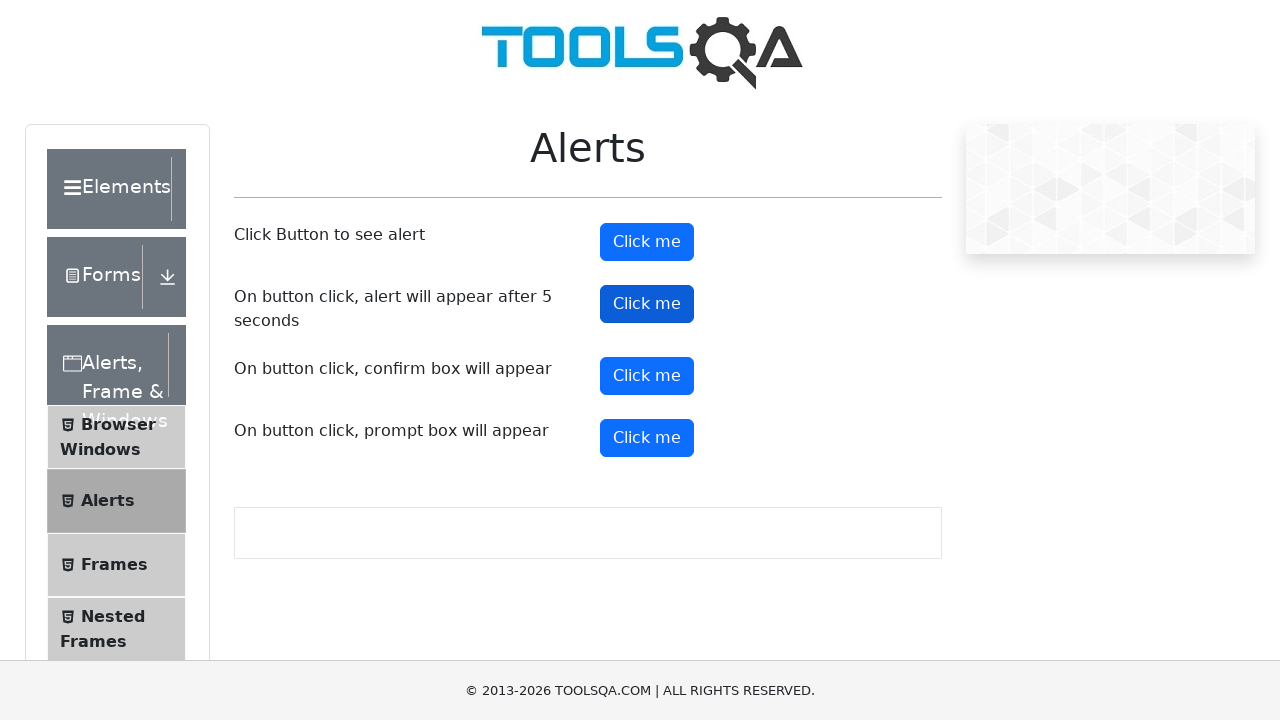

Clicked button to trigger confirmation alert at (647, 376) on #confirmButton
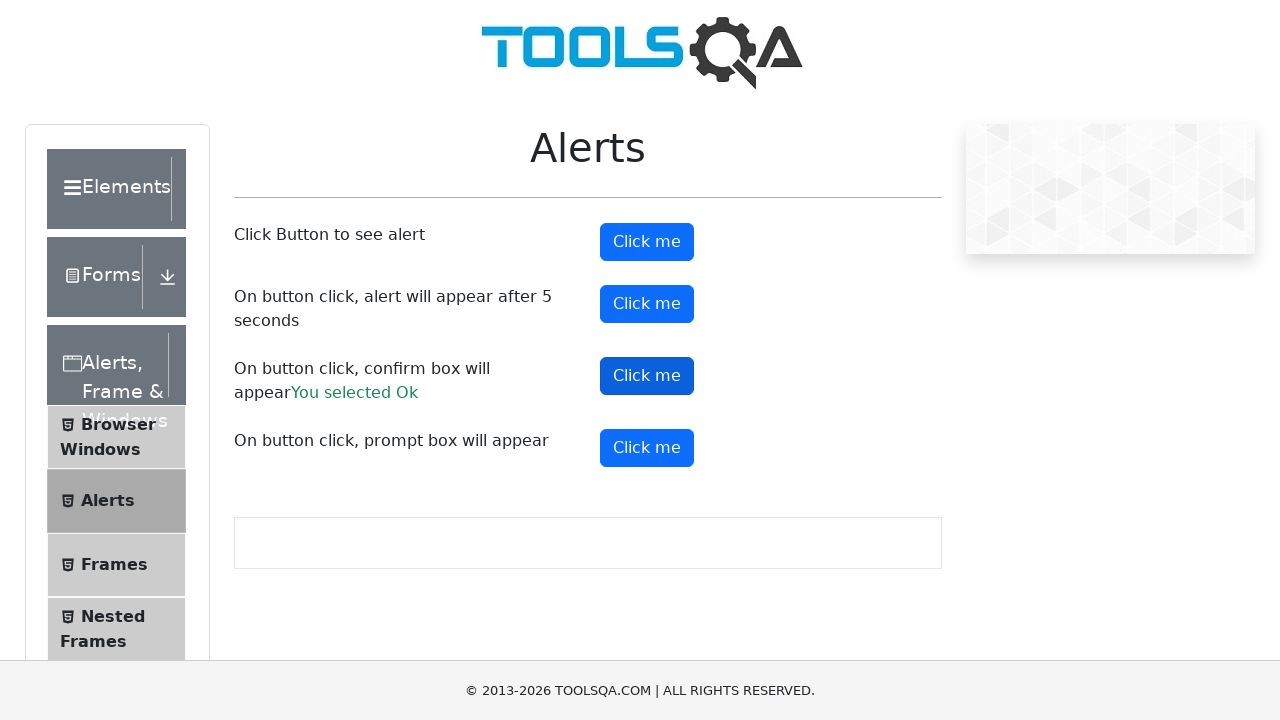

Waited 1 second after dismissing confirmation alert
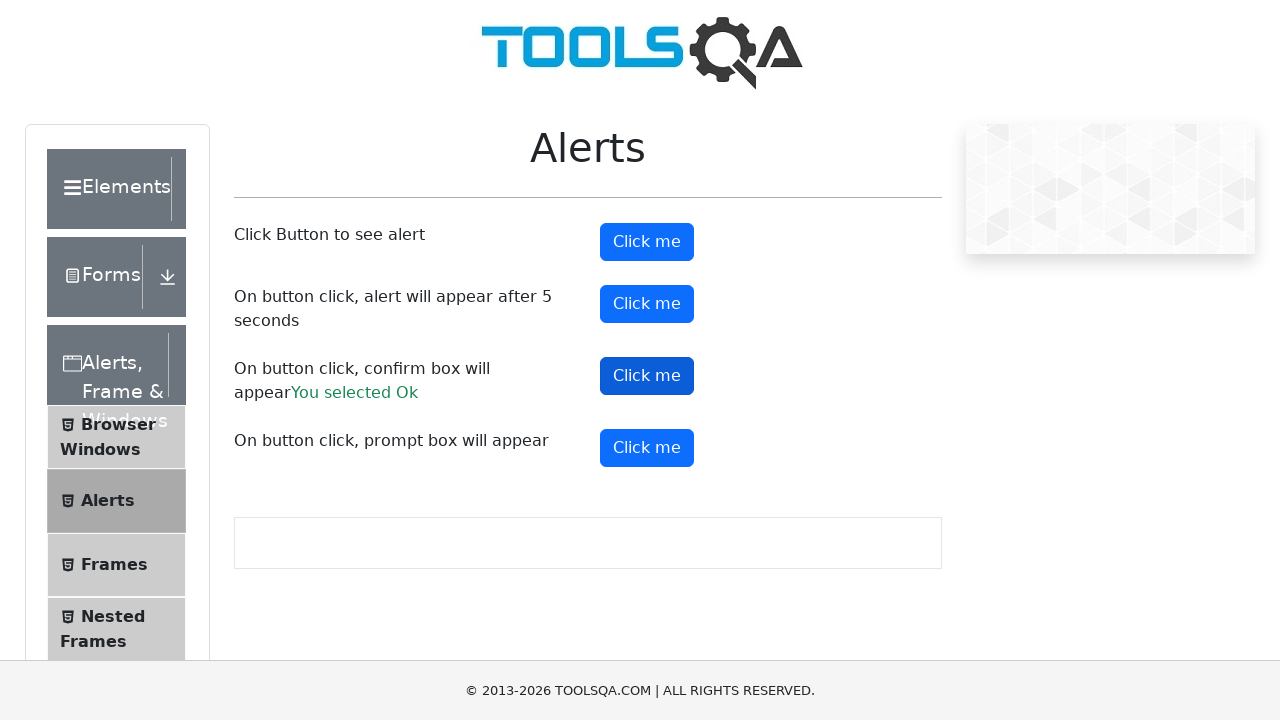

Set up handler to accept prompt alert with text 'Harry'
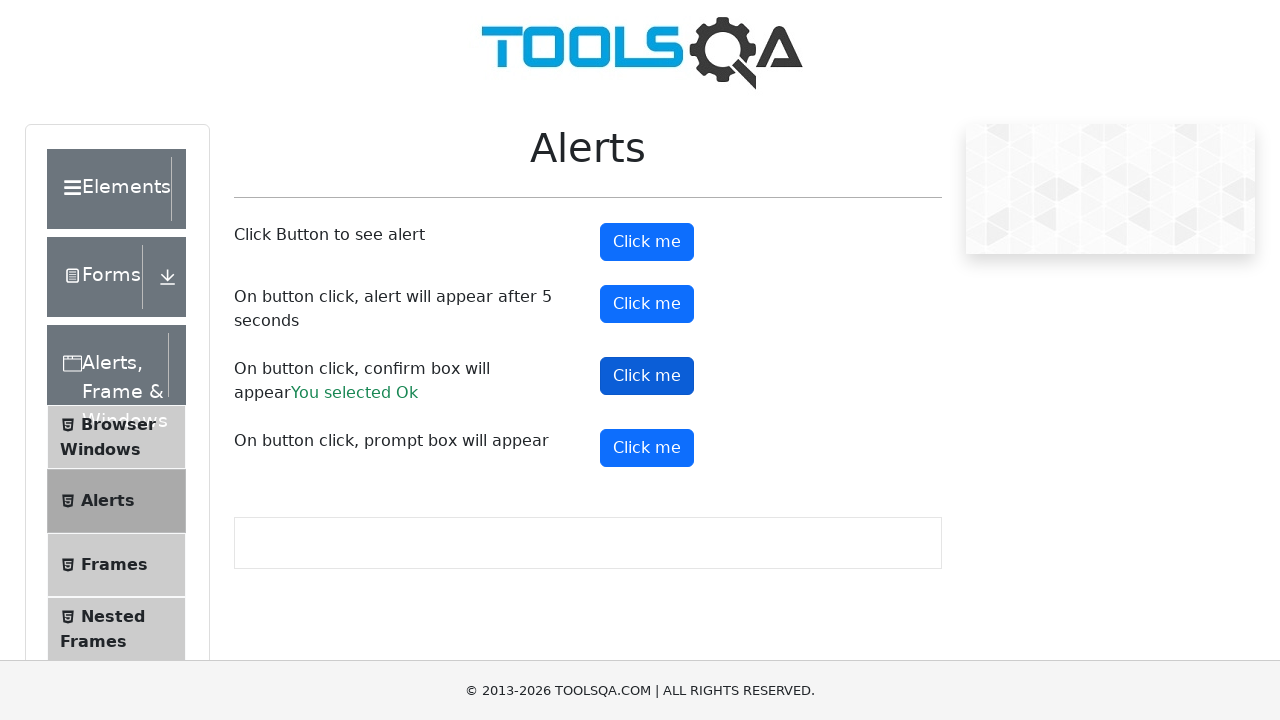

Clicked button to trigger prompt alert at (647, 448) on #promtButton
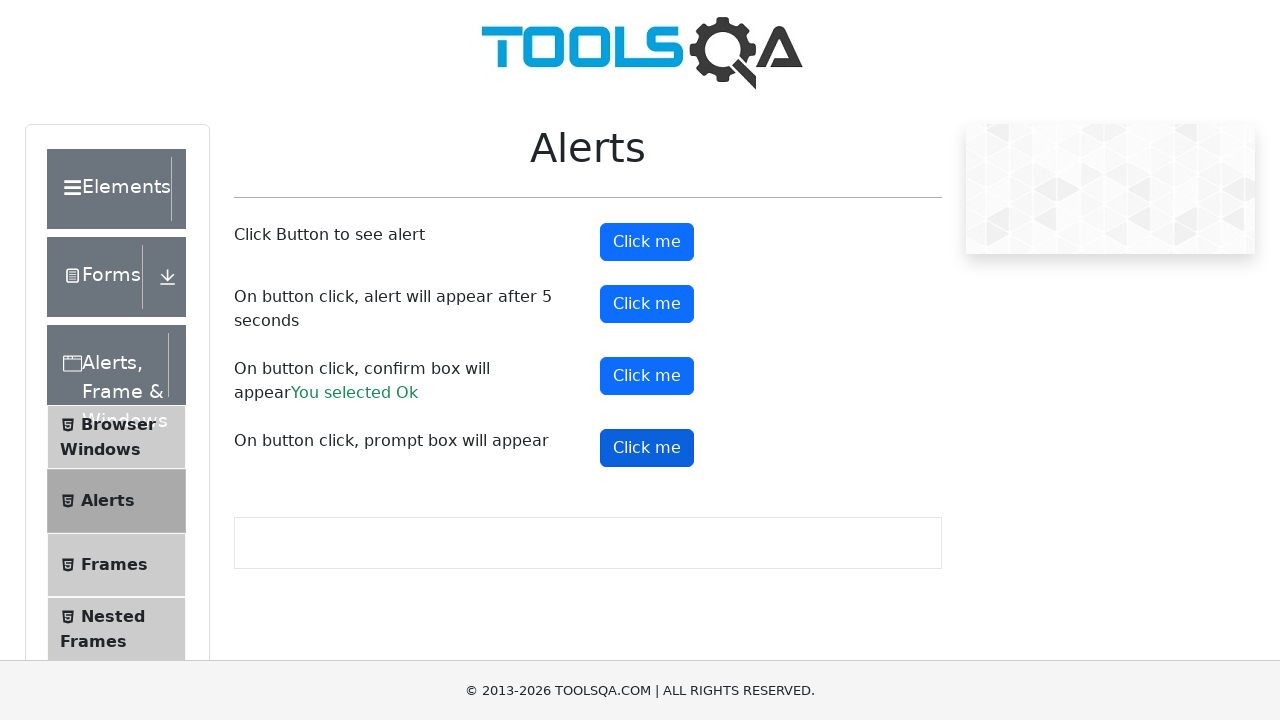

Waited 1 second after accepting prompt alert
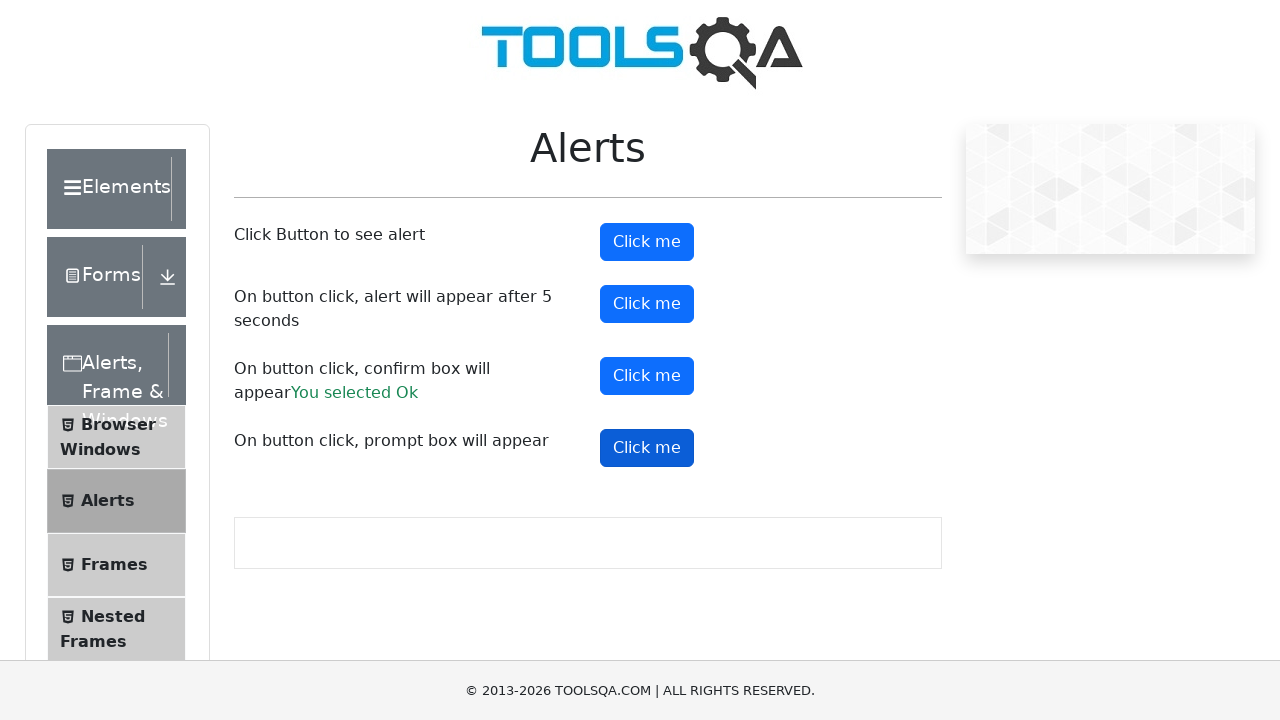

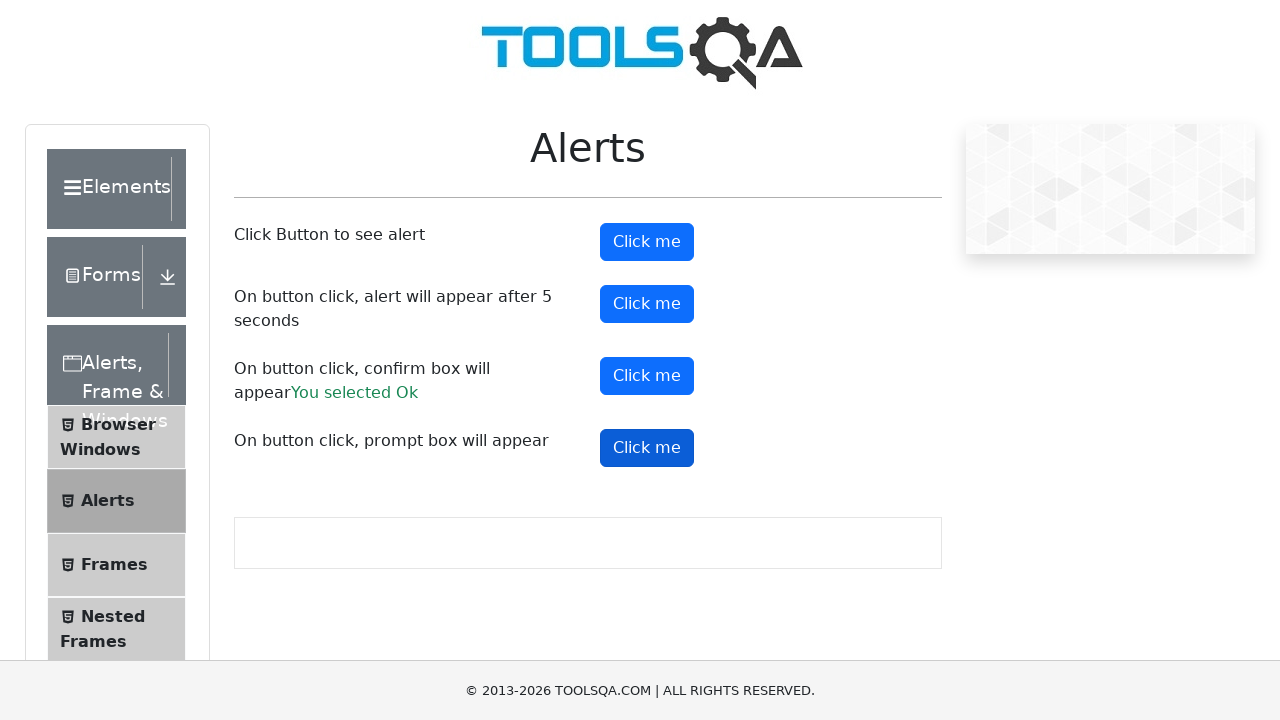